Tests the shopping cart functionality by opening a Samsung Galaxy S6 product in a new tab, adding it to the cart, accepting the confirmation alert, then navigating to the cart page to verify the item was added correctly.

Starting URL: https://www.demoblaze.com/index.html

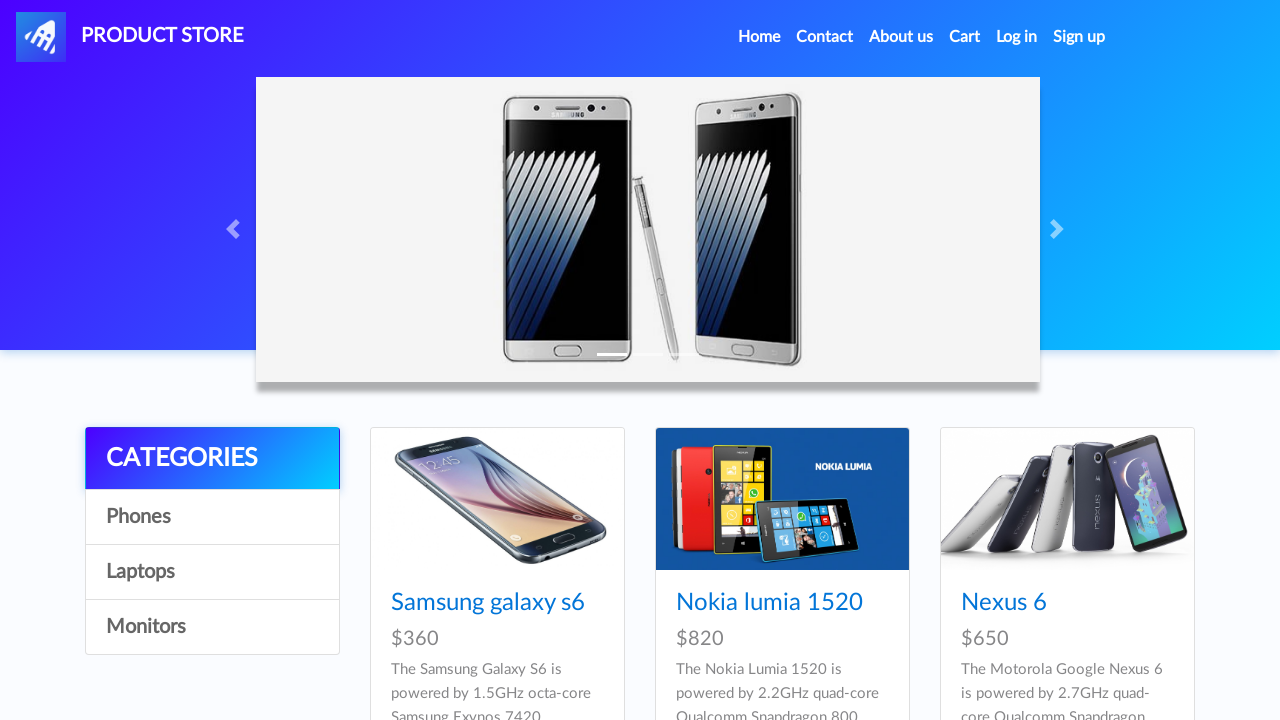

Ctrl+clicked Samsung Galaxy S6 product to open in new tab at (488, 603) on text=Samsung galaxy s6
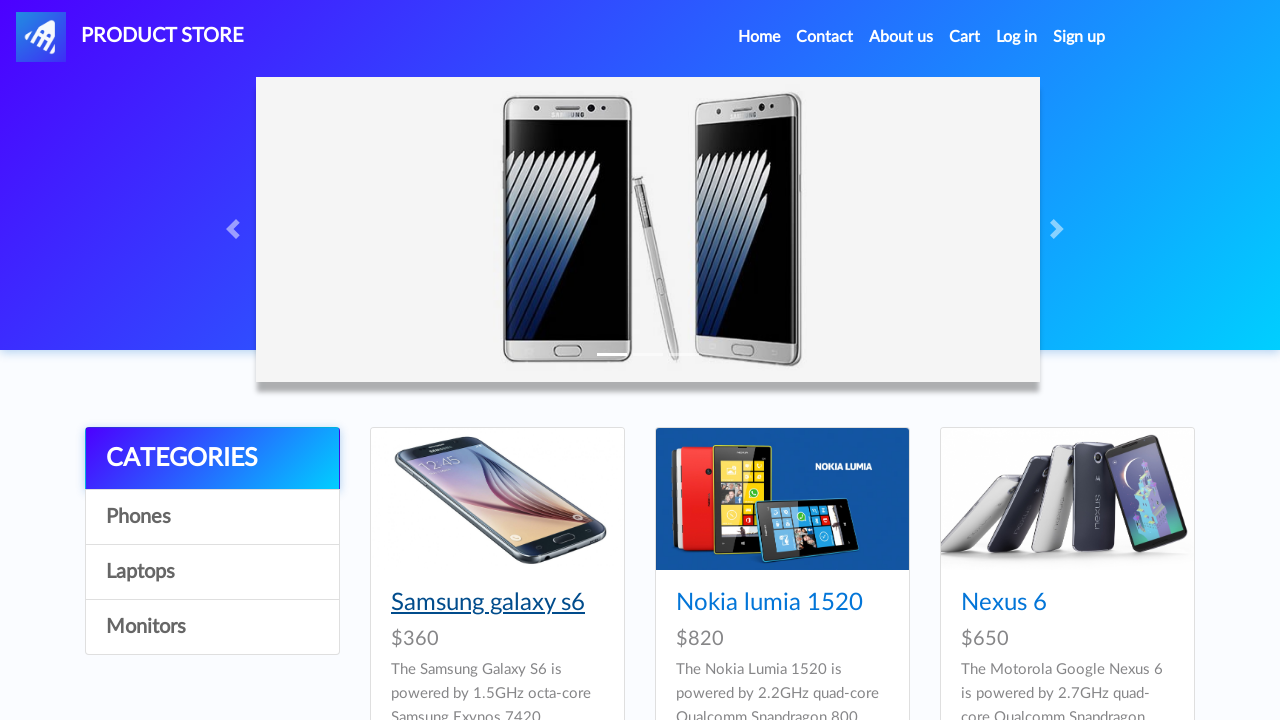

Switched to new product page tab
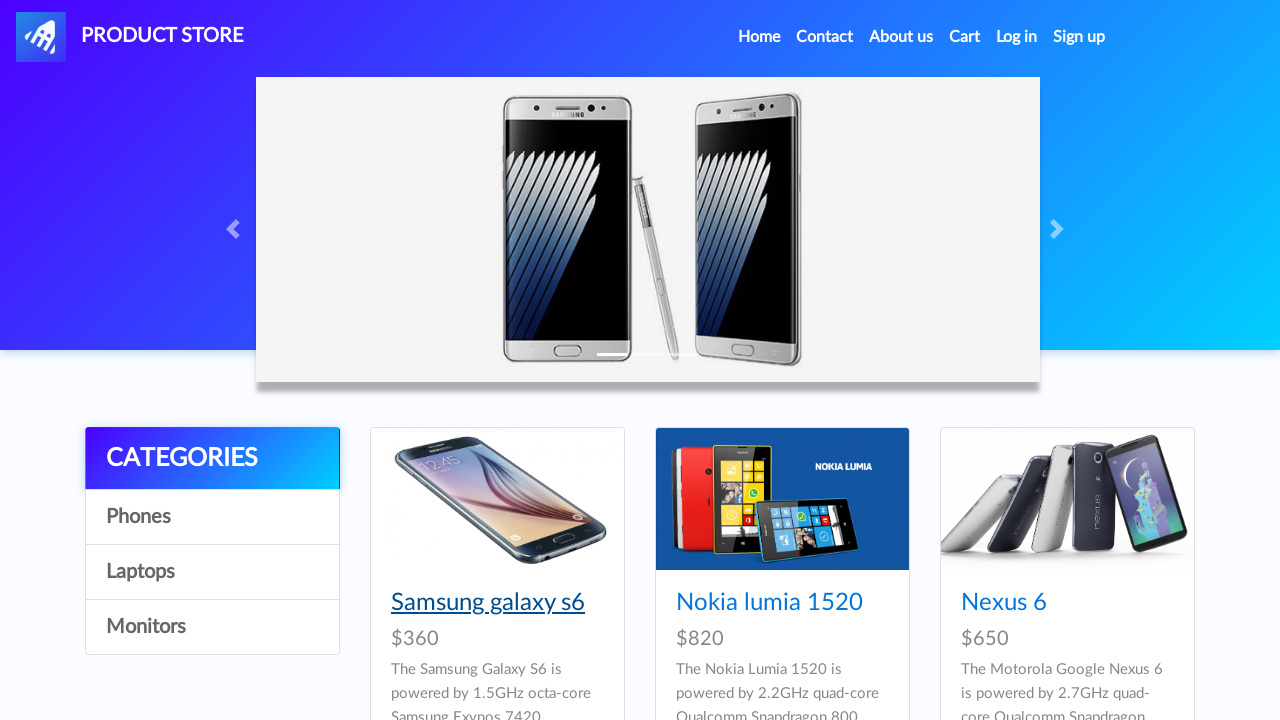

New product page loaded
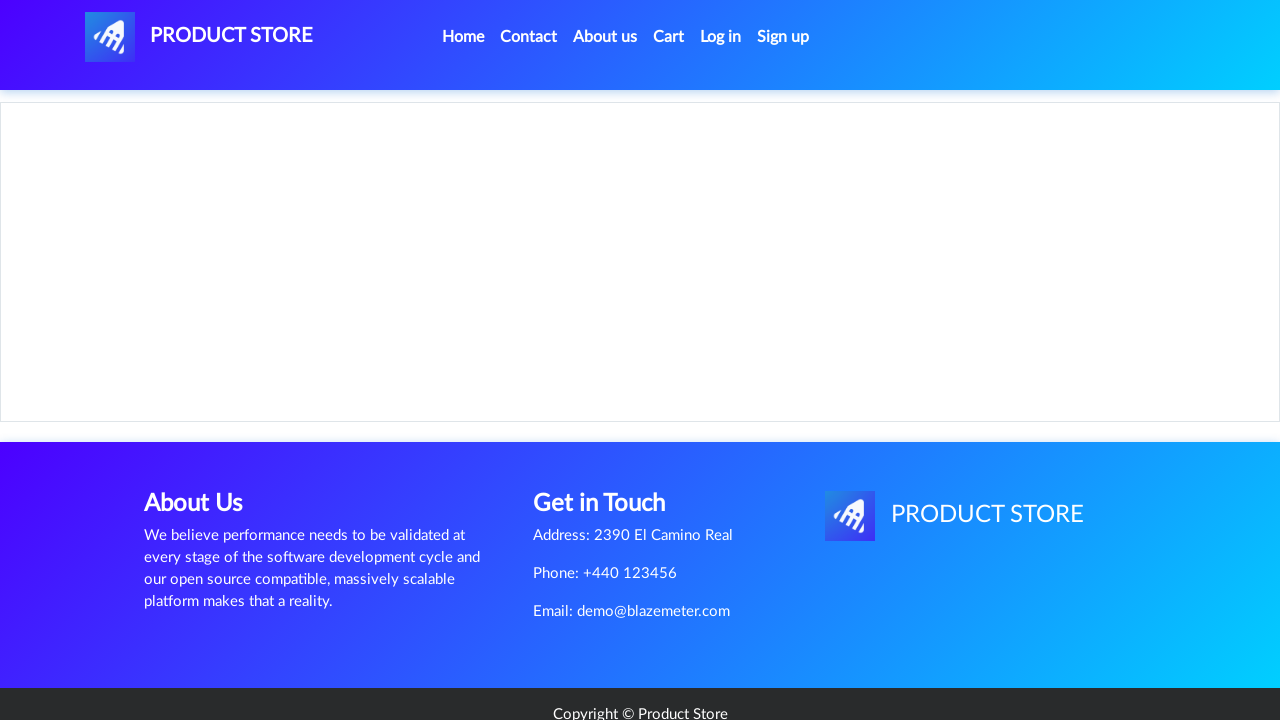

Clicked 'Add to cart' button on product page at (610, 440) on text=Add to cart
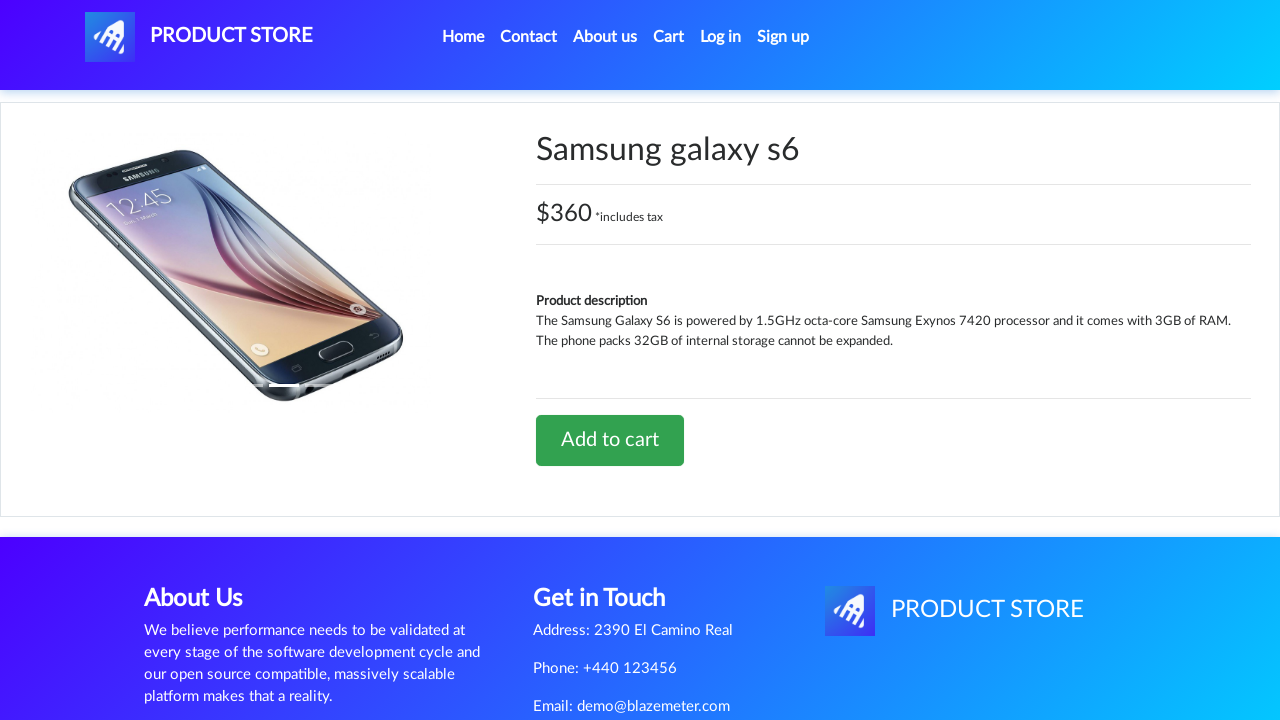

Set up dialog handler to accept confirmation alert
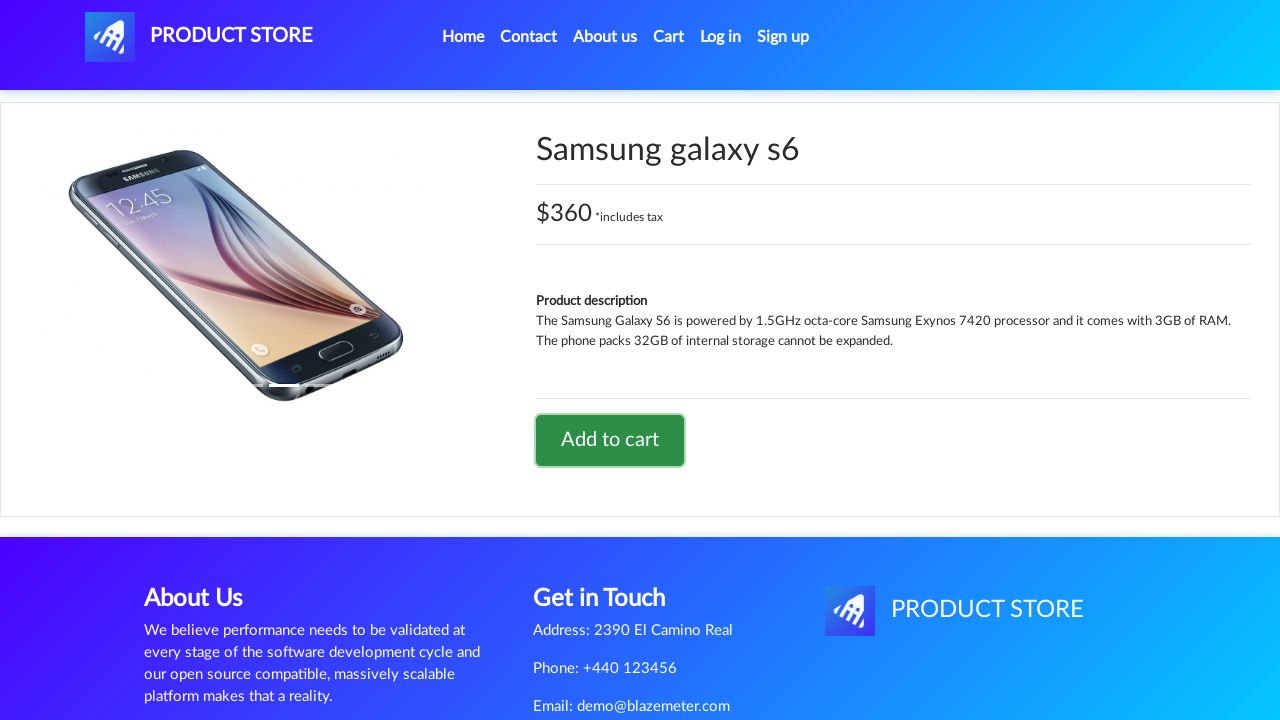

Waited for confirmation alert to appear and be accepted
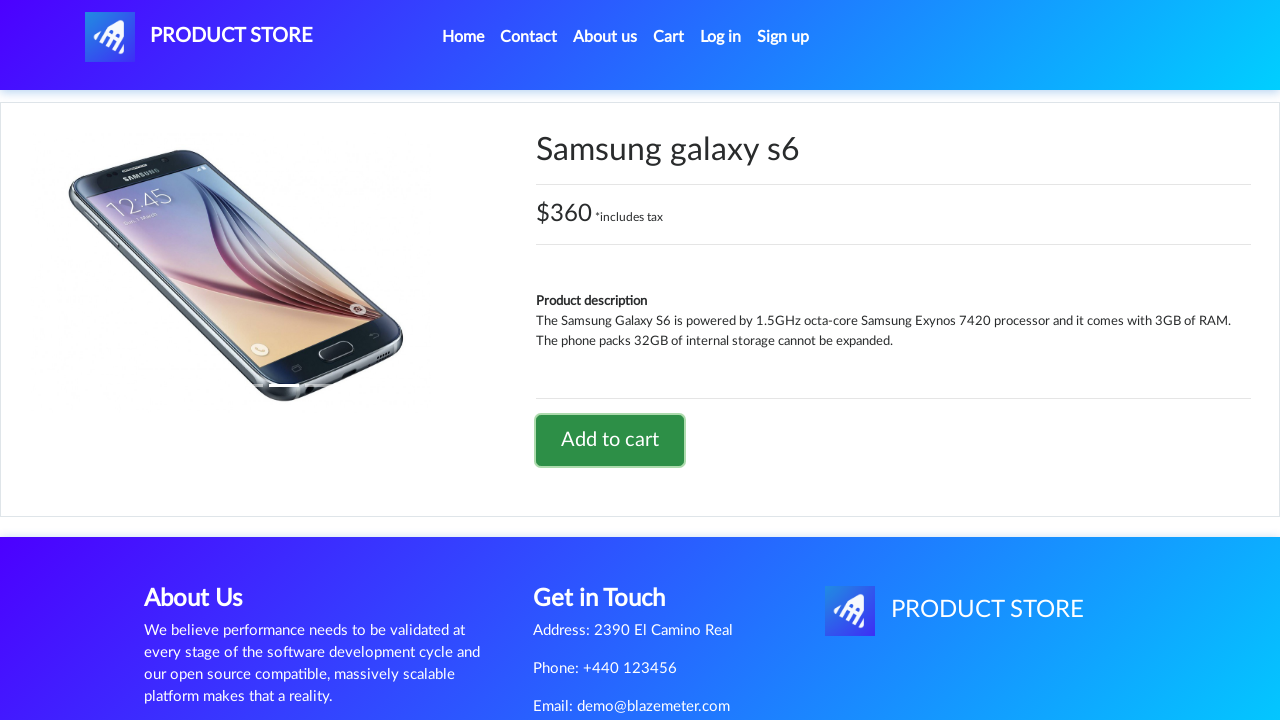

Closed product page tab
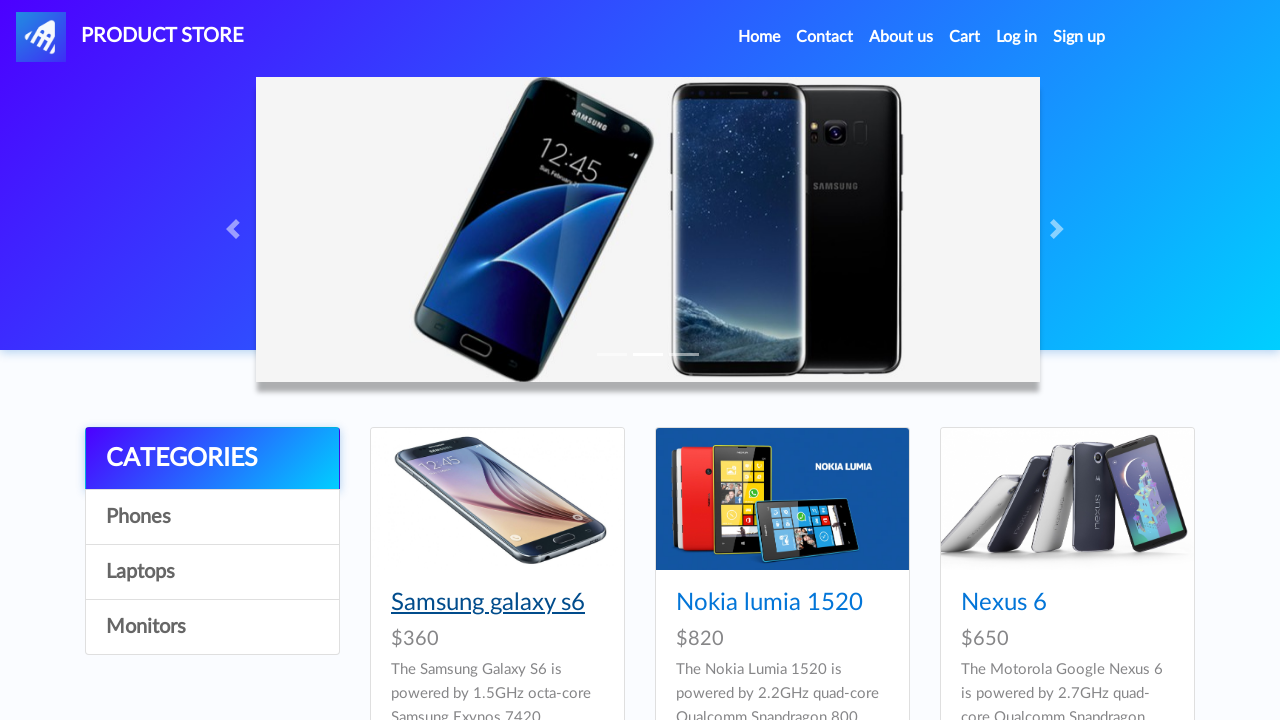

Clicked 'Cart' link on main page at (965, 37) on text=Cart
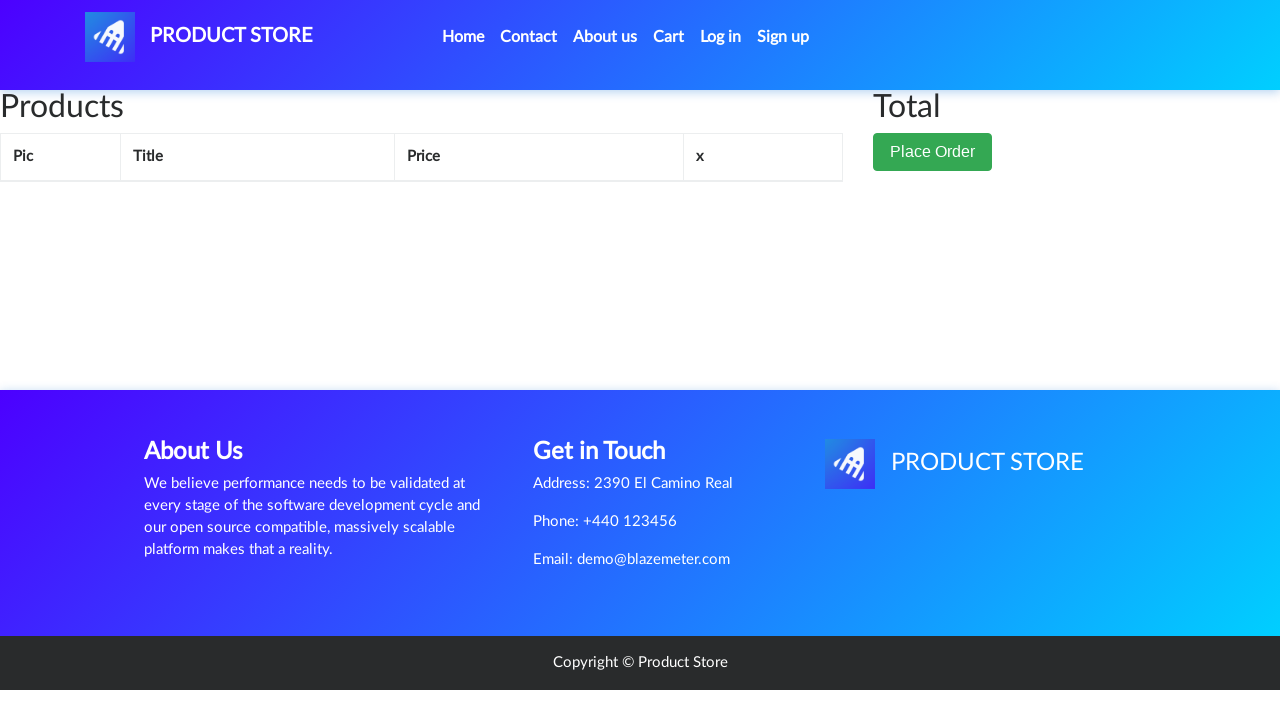

Cart page loaded and item visible in cart table
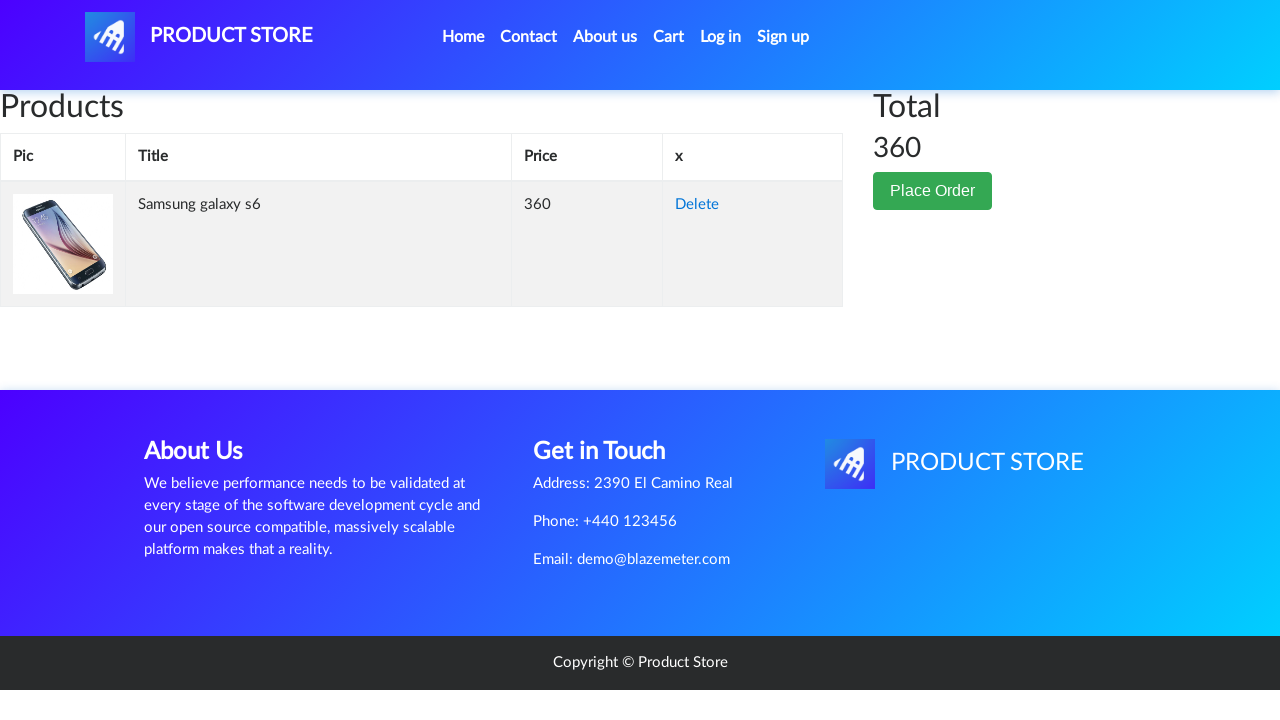

Retrieved item name from cart: 'Samsung galaxy s6'
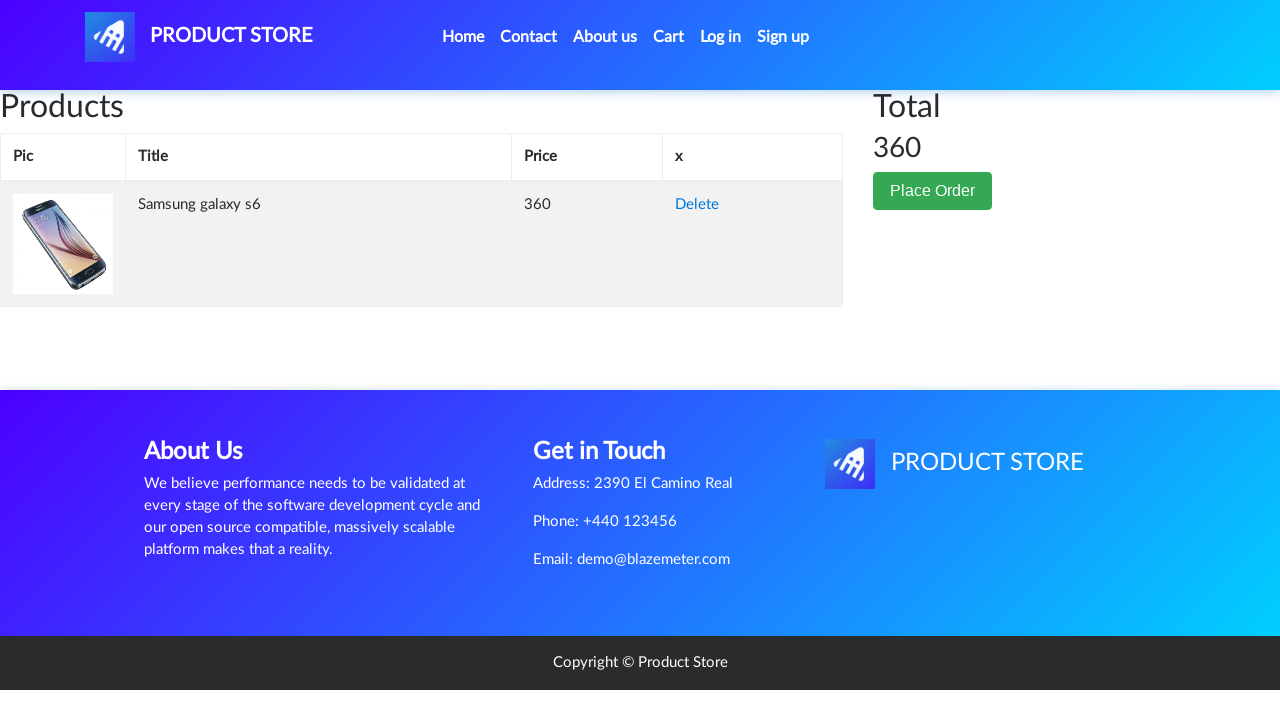

Verified that 'Samsung galaxy s6' was successfully added to cart
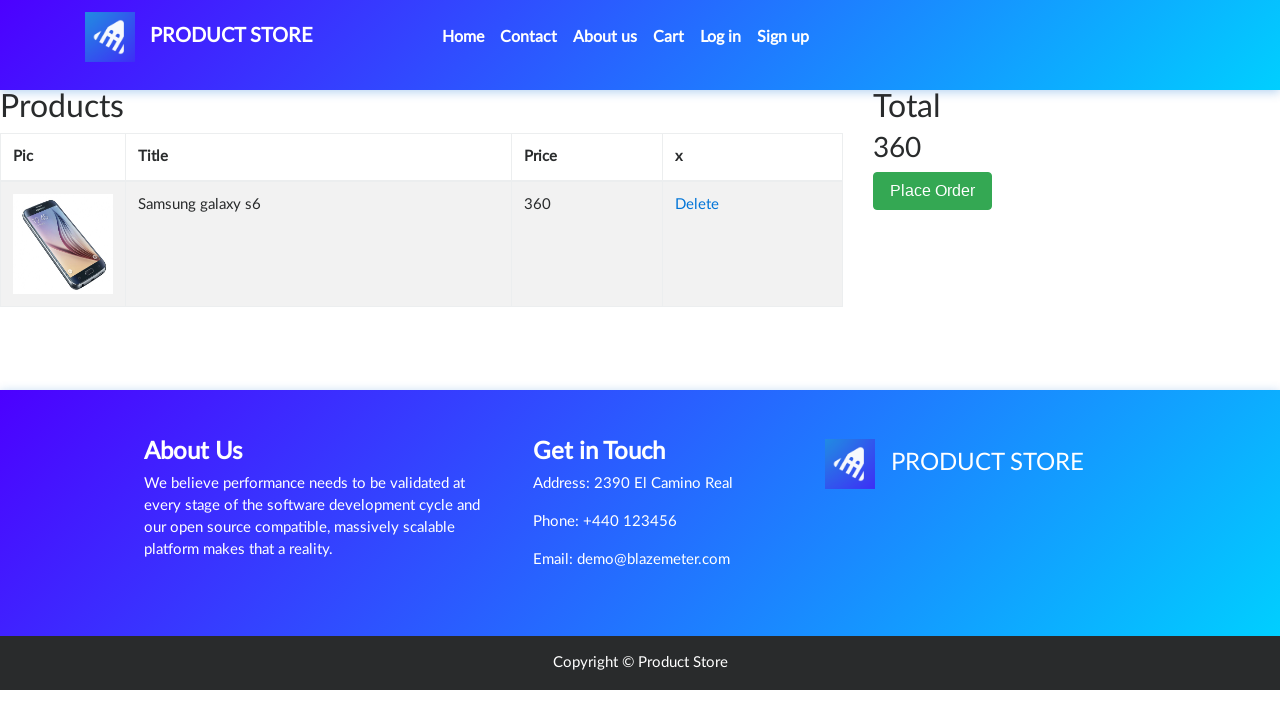

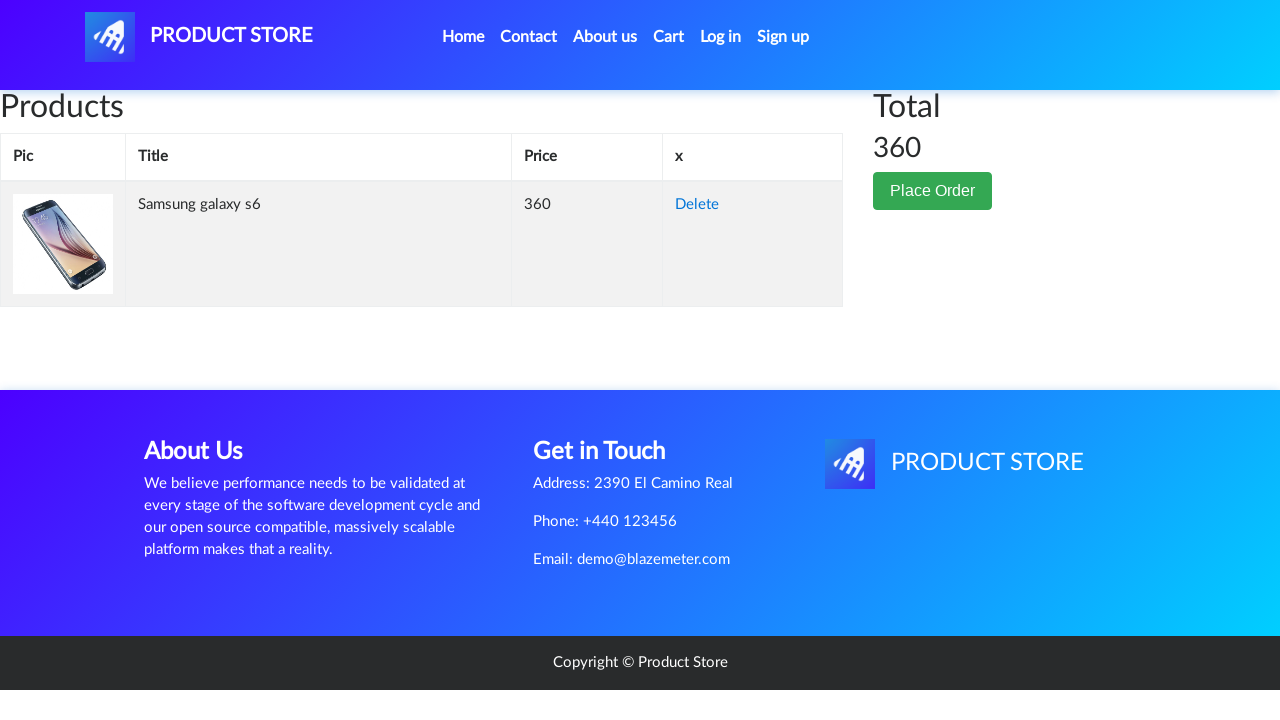